Tests sending a space key press to a specific element and verifies the displayed result shows the correct key was pressed

Starting URL: http://the-internet.herokuapp.com/key_presses

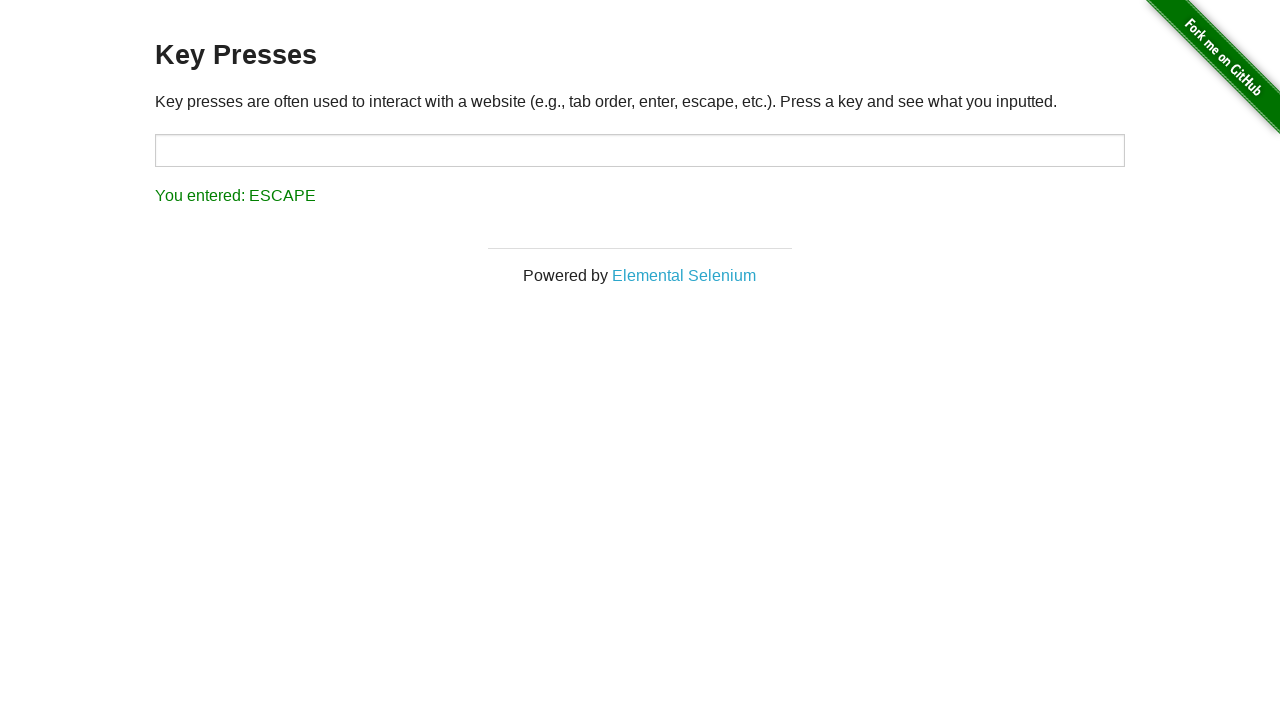

Pressed Space key on target element on #target
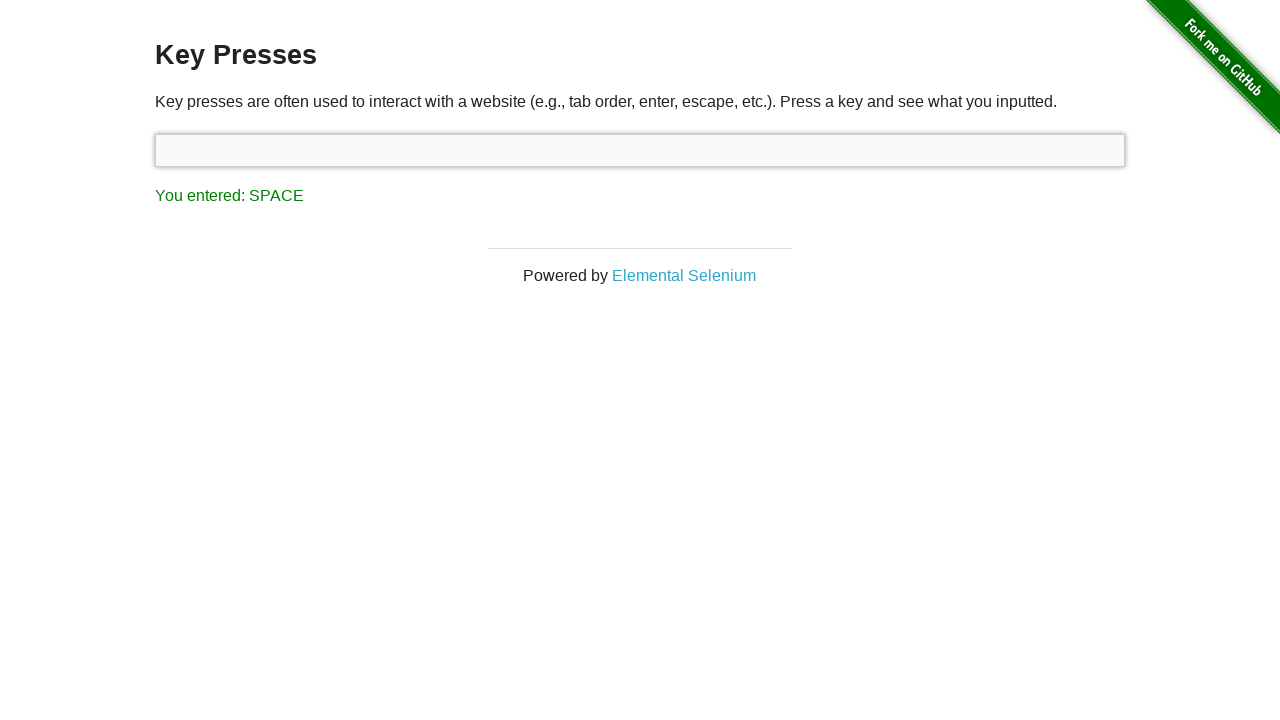

Result element loaded
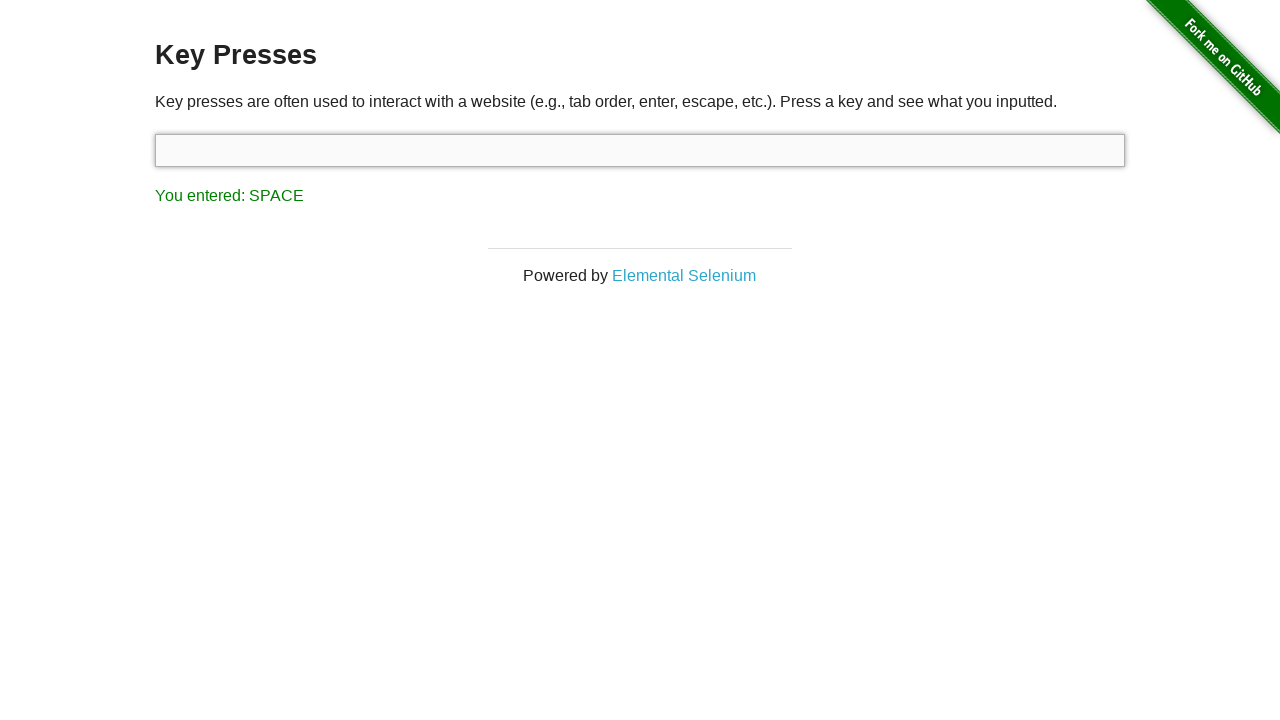

Retrieved result text: 'You entered: SPACE'
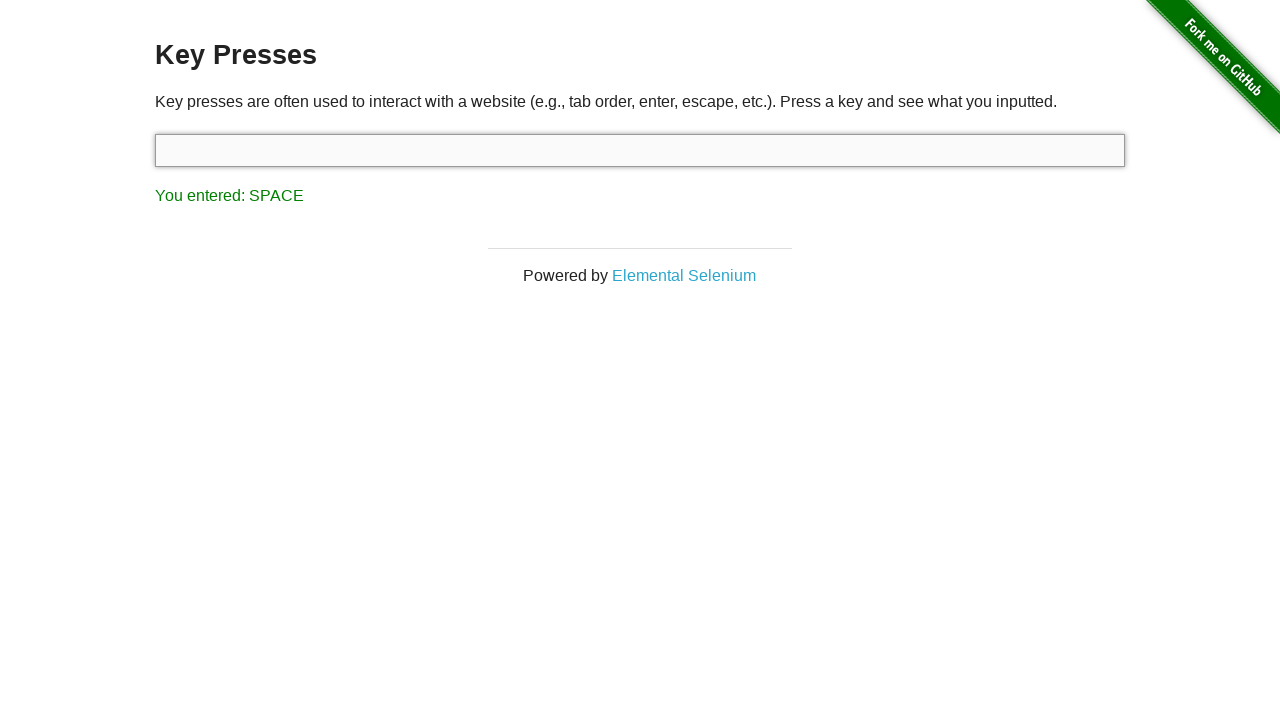

Verified result text shows 'You entered: SPACE'
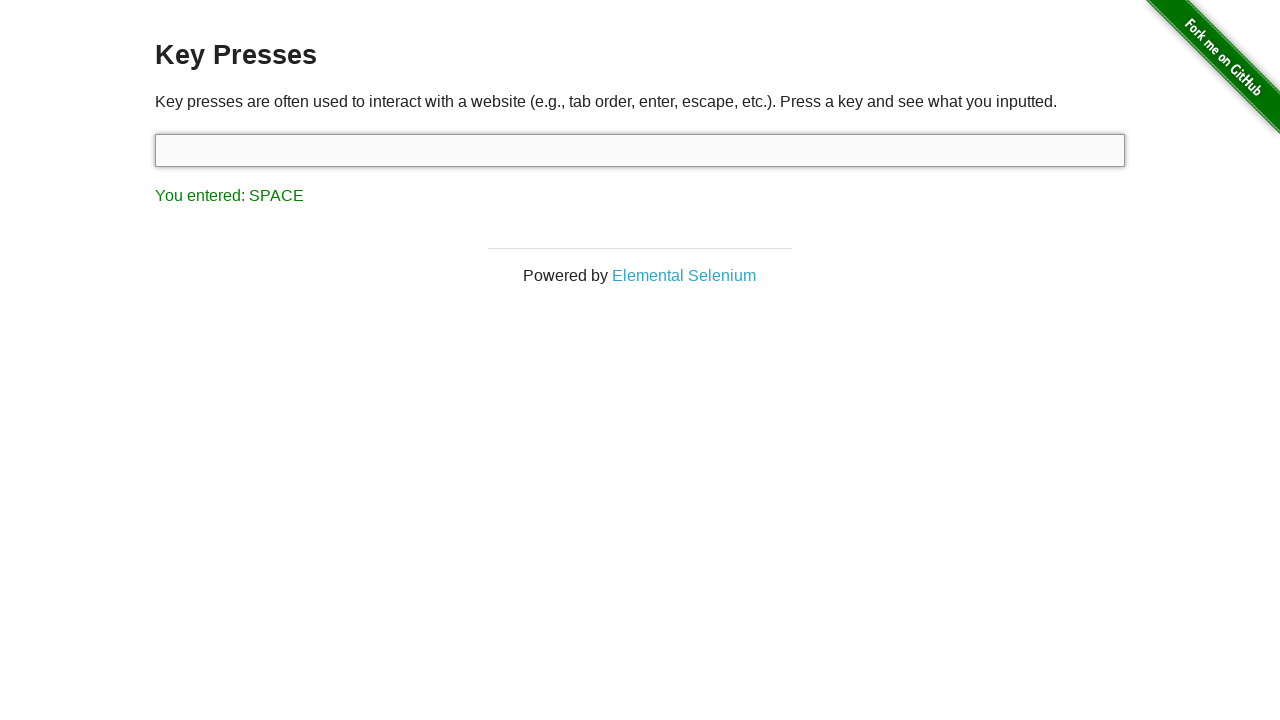

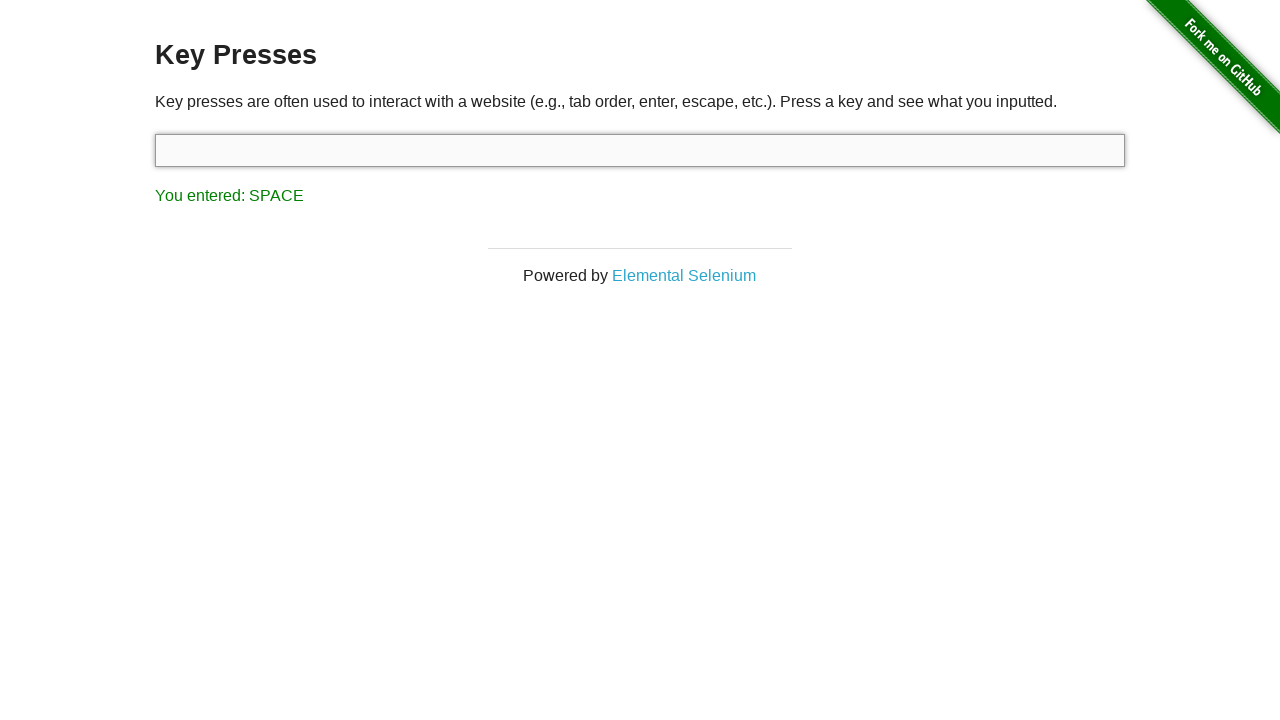